Searches for a city using autocomplete and clicks on the first result

Starting URL: https://qtripdynamic-qa-frontend.vercel.app/

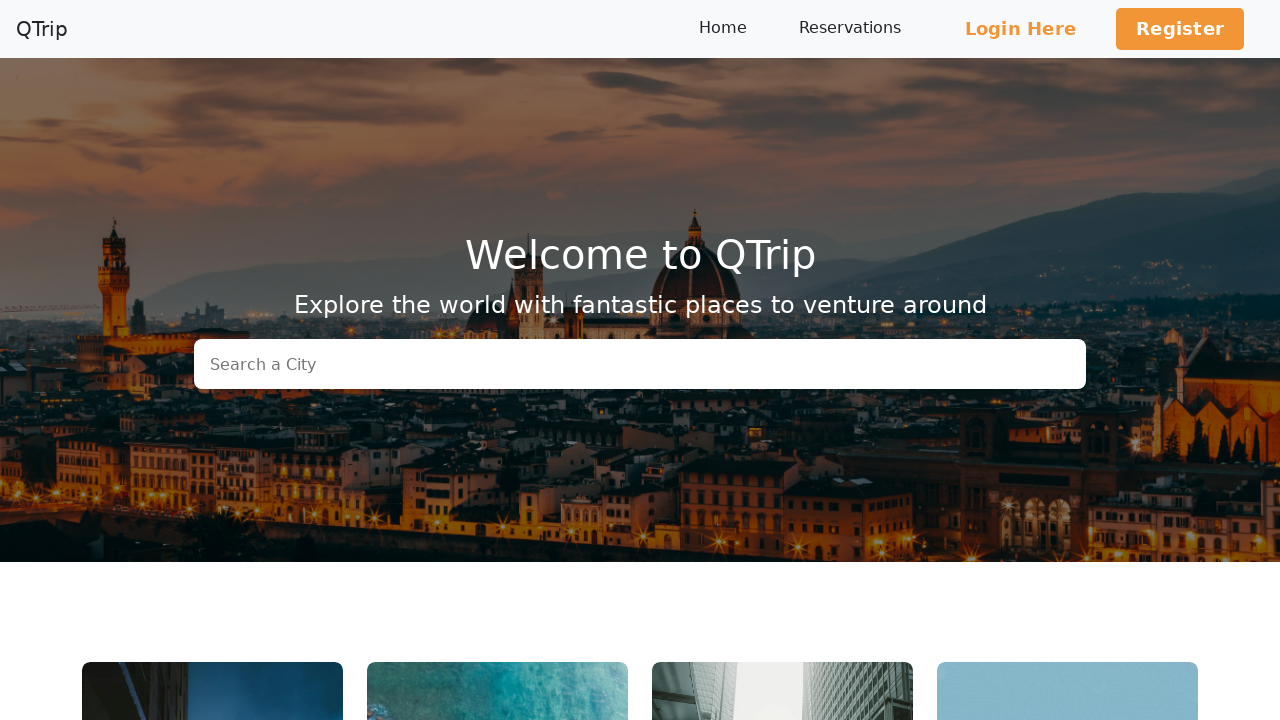

Filled search field with 'Bengal' on //input[@class='hero-input']
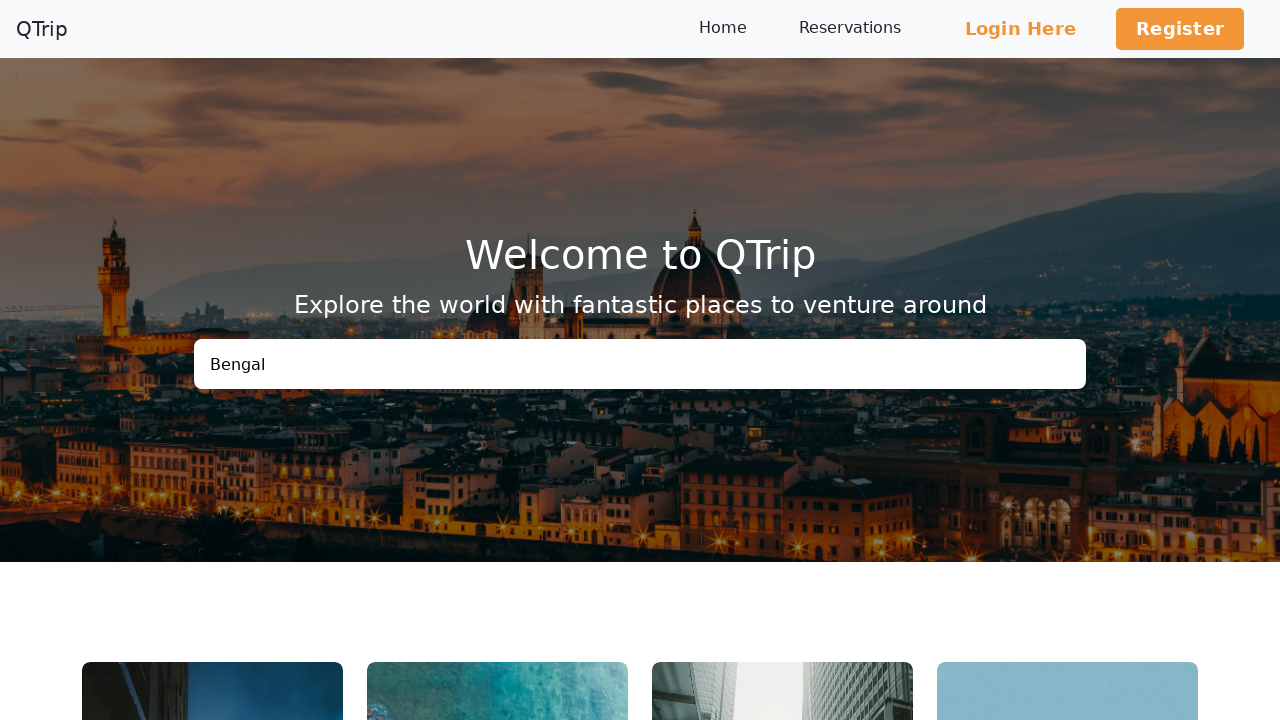

Autocomplete results appeared
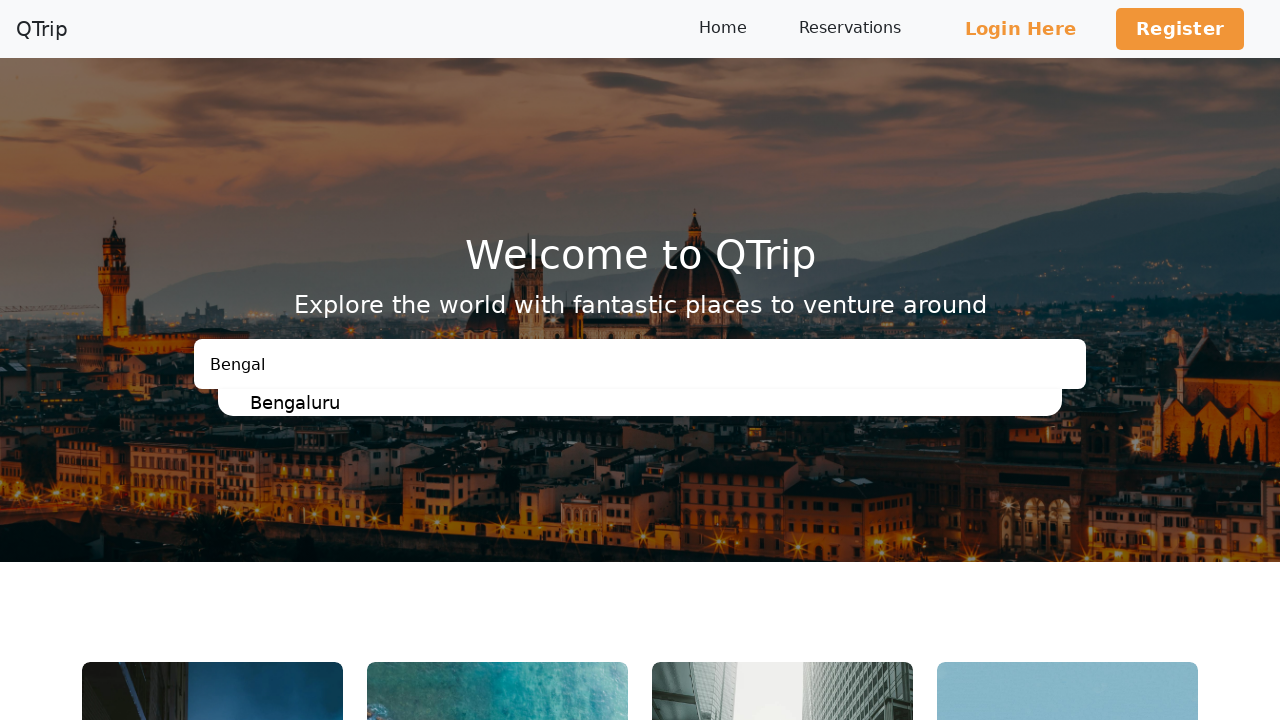

Clicked on the first autocomplete result at (656, 402) on xpath=//a/li
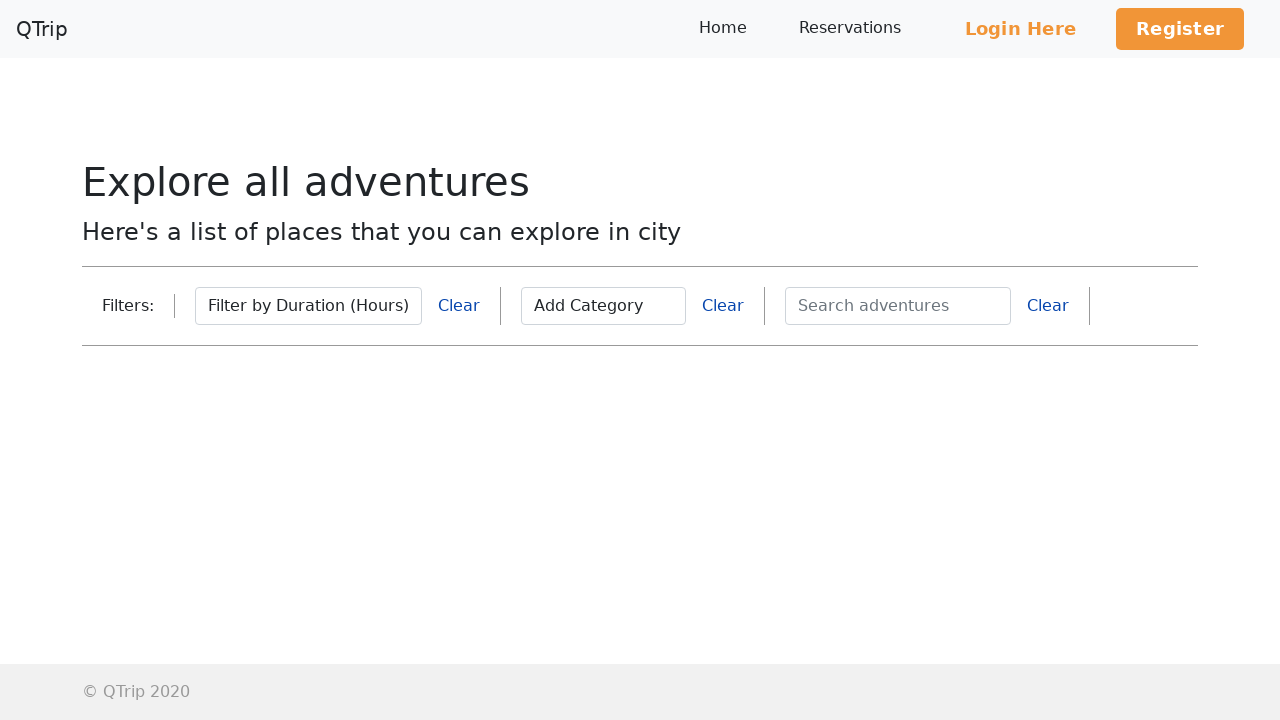

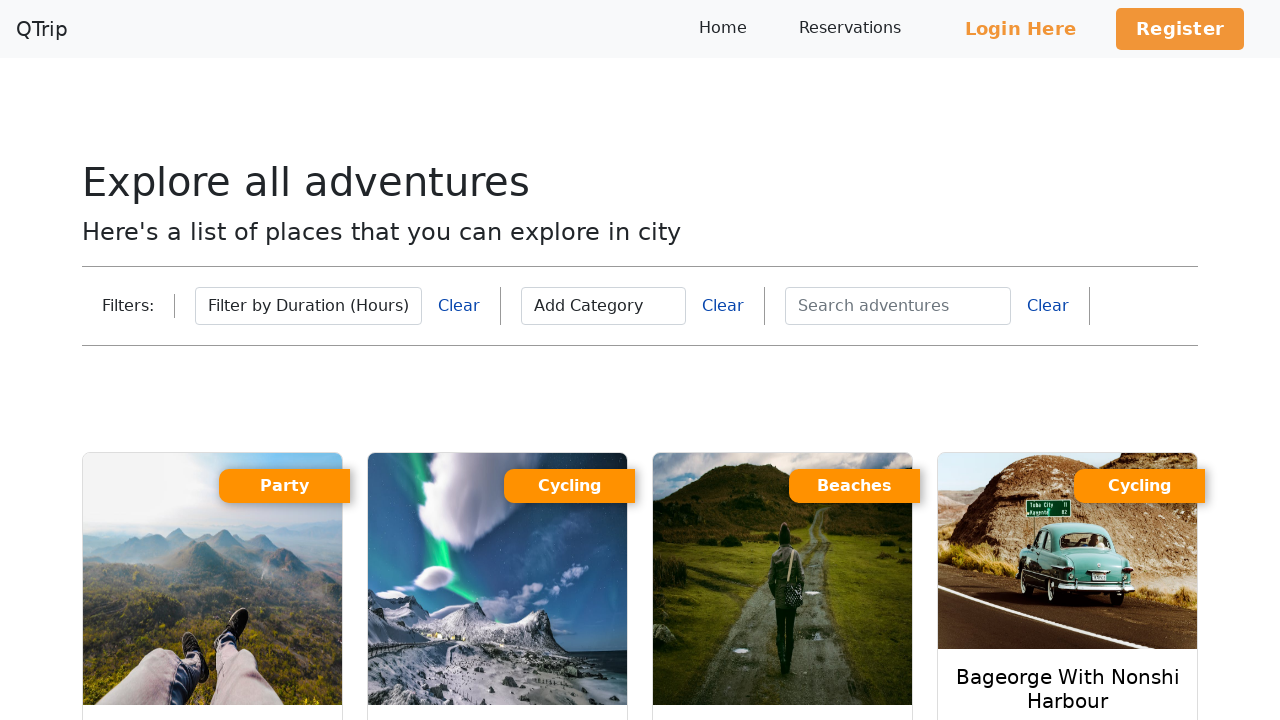